Navigates to GitLab main page to verify it loads successfully

Starting URL: https://gitlab.com

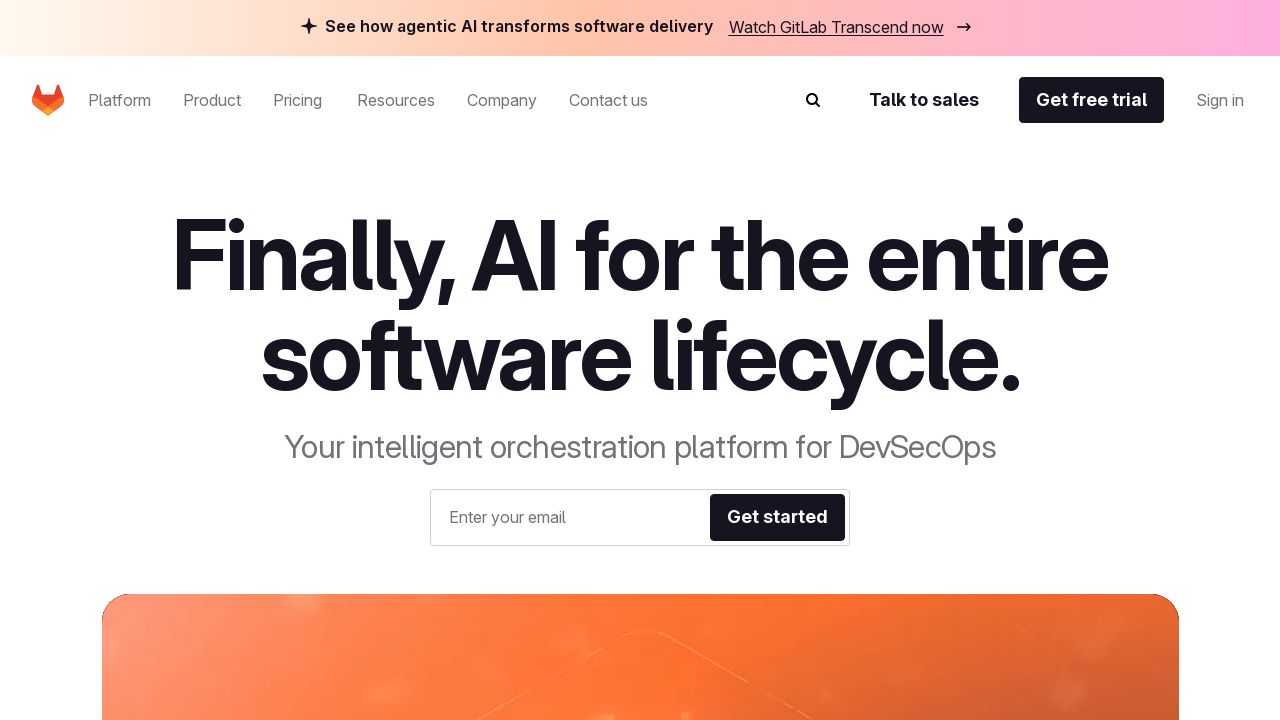

Waited for GitLab main page to reach domcontentloaded state
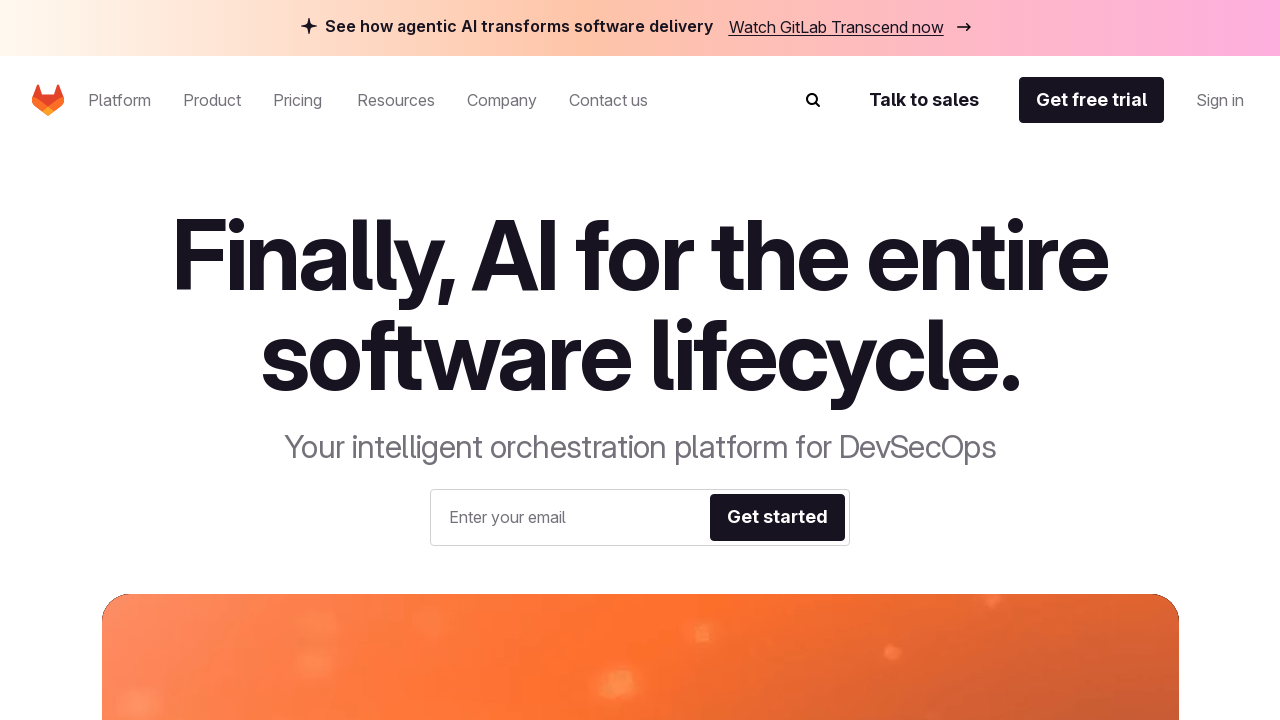

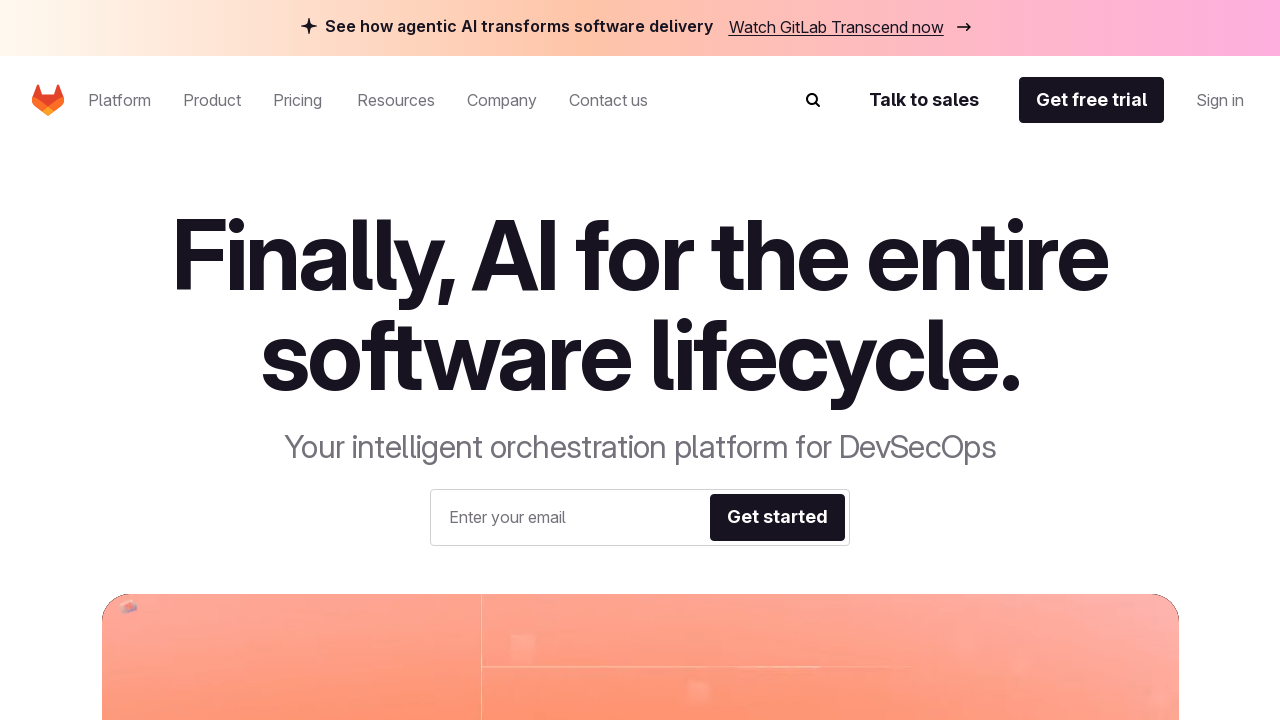